Tests that the Clear completed button displays correct text after completing an item

Starting URL: https://demo.playwright.dev/todomvc

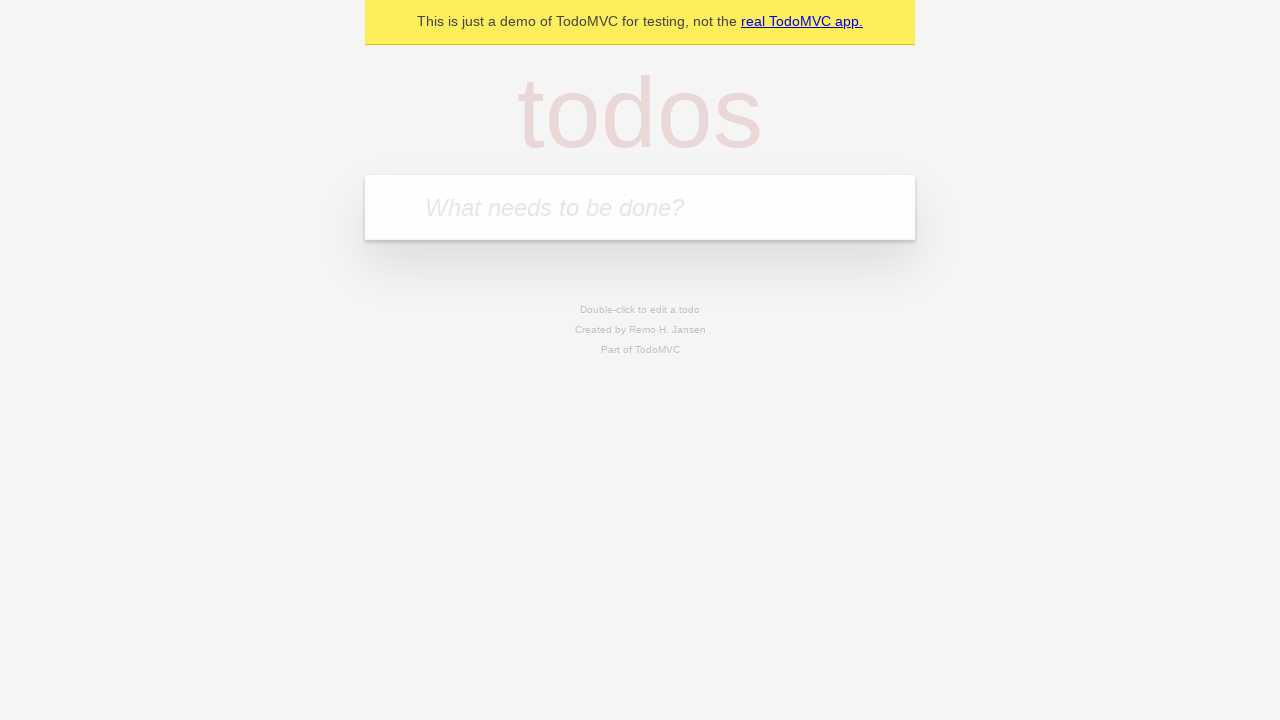

Filled new todo input with 'buy some cheese' on internal:attr=[placeholder="What needs to be done?"i]
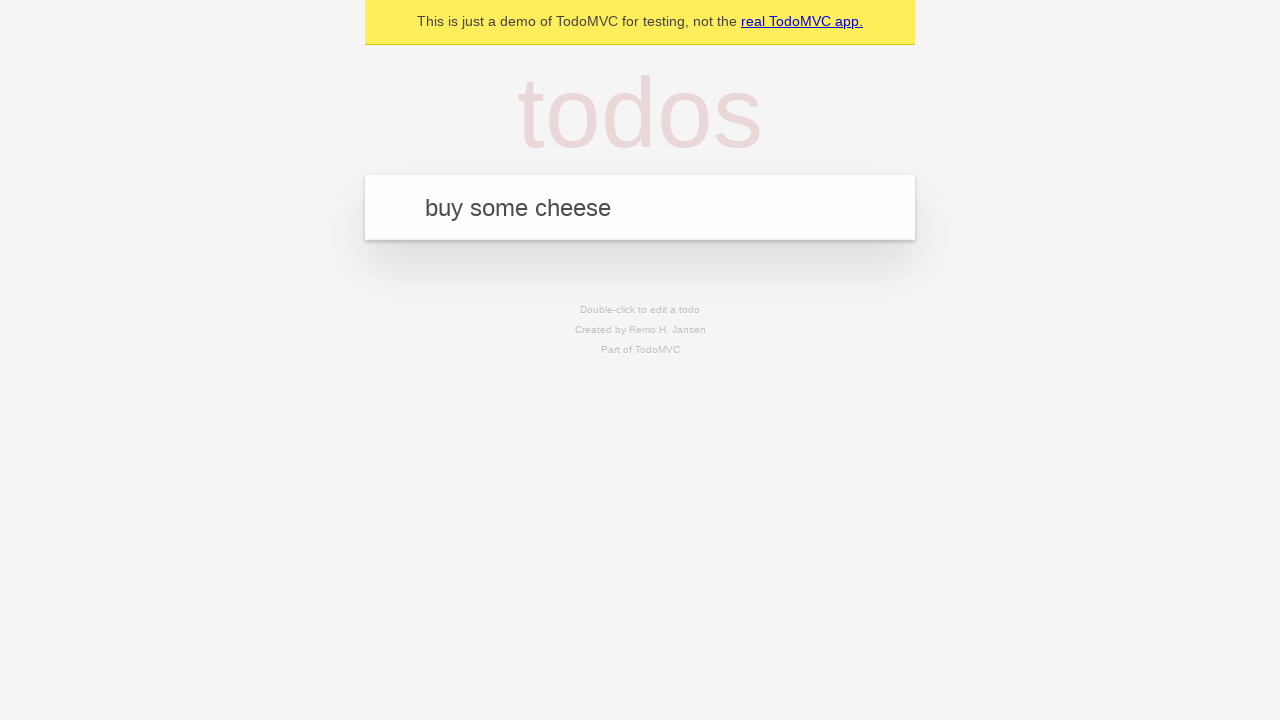

Pressed Enter to create first todo on internal:attr=[placeholder="What needs to be done?"i]
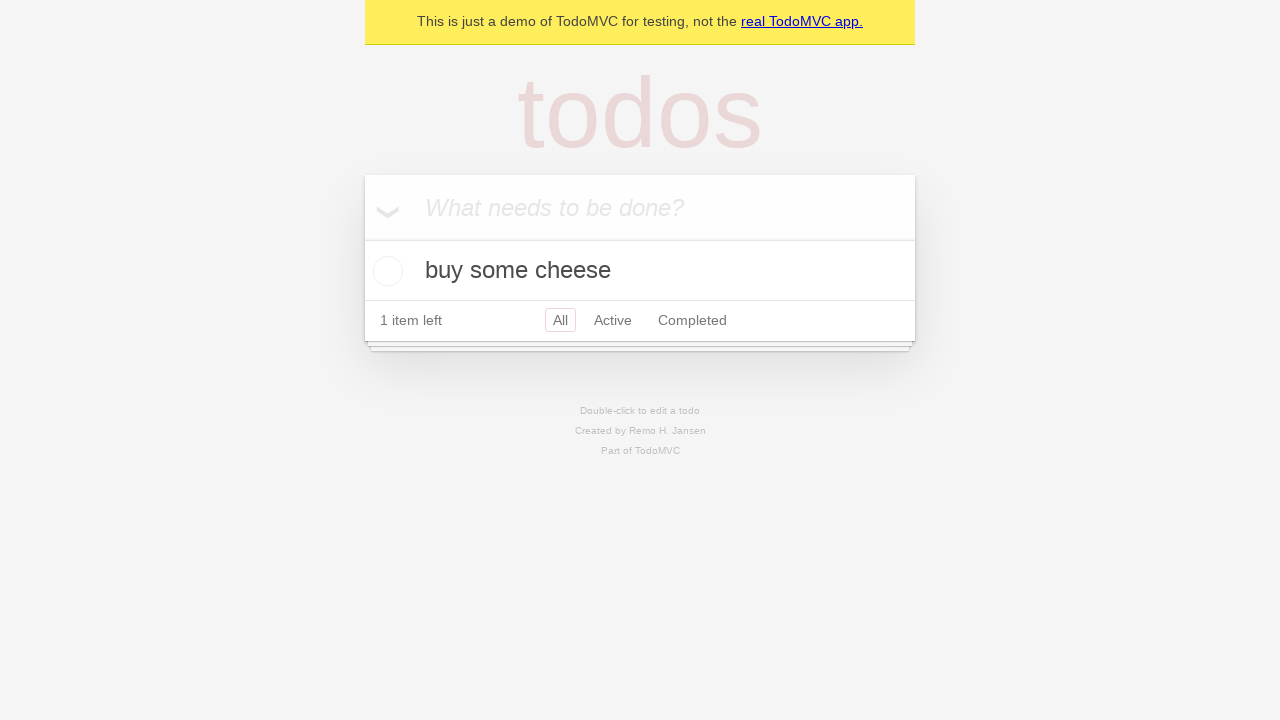

Filled new todo input with 'feed the cat' on internal:attr=[placeholder="What needs to be done?"i]
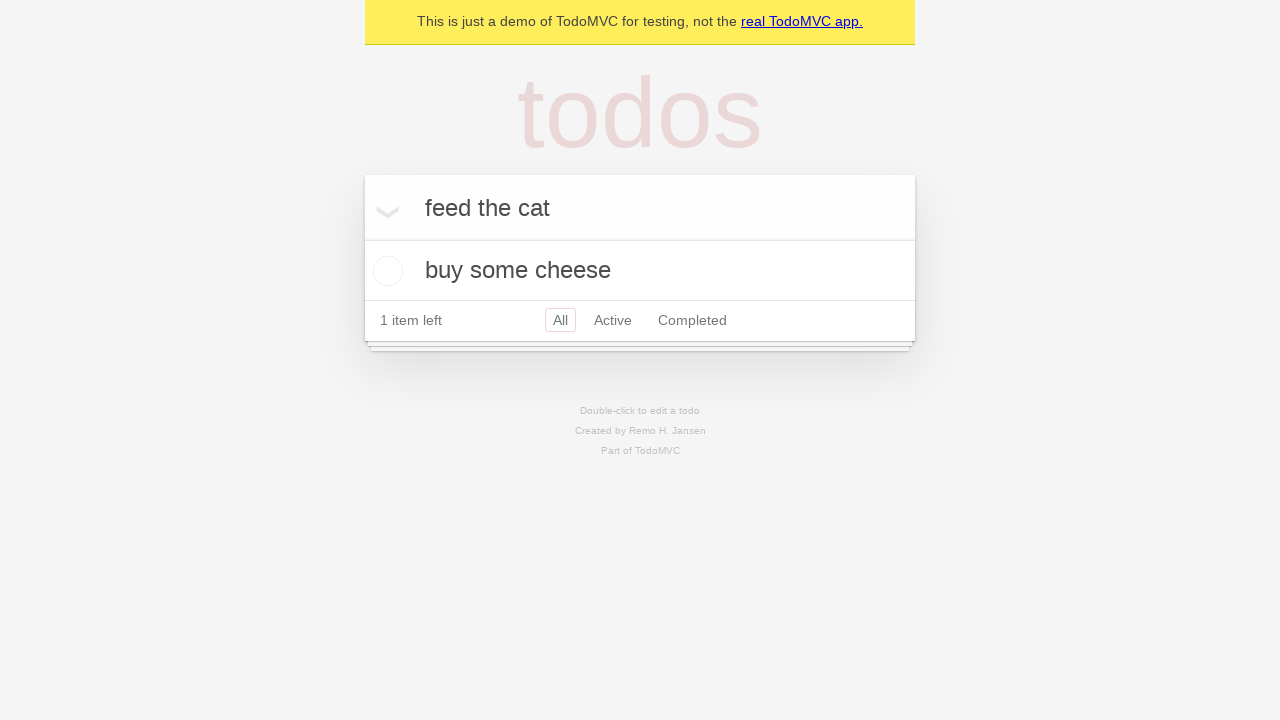

Pressed Enter to create second todo on internal:attr=[placeholder="What needs to be done?"i]
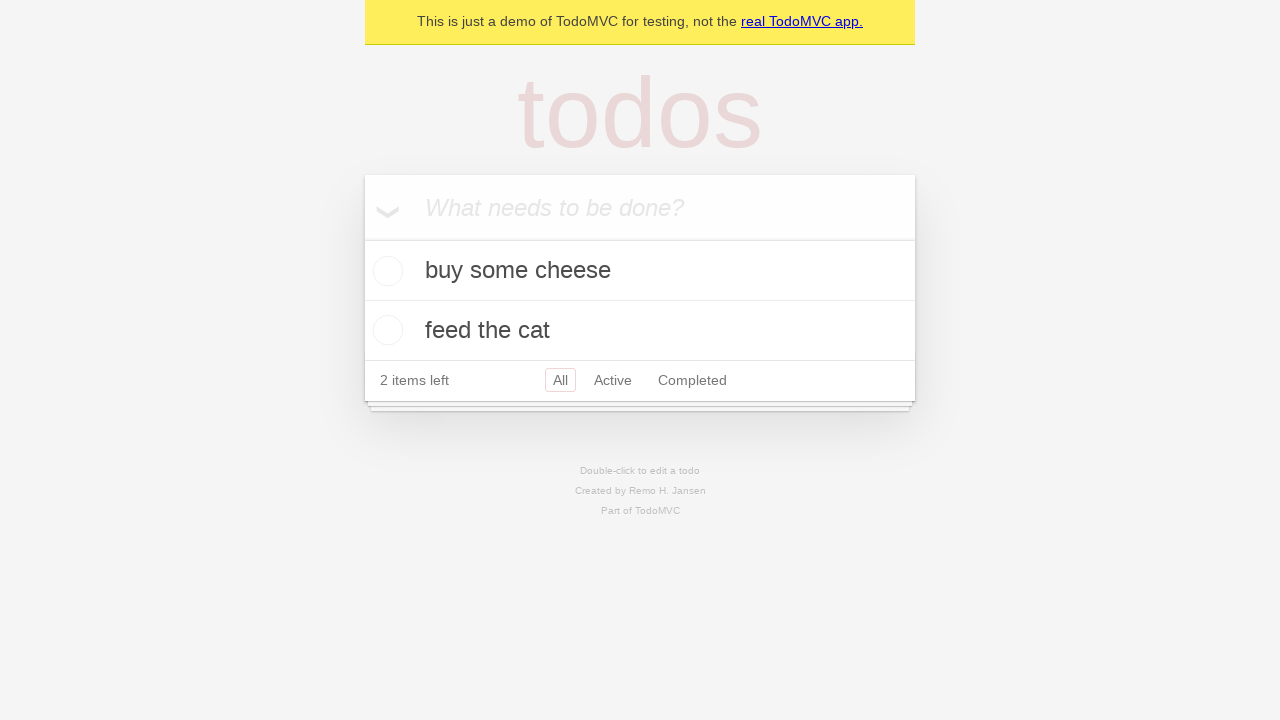

Filled new todo input with 'book a doctors appointment' on internal:attr=[placeholder="What needs to be done?"i]
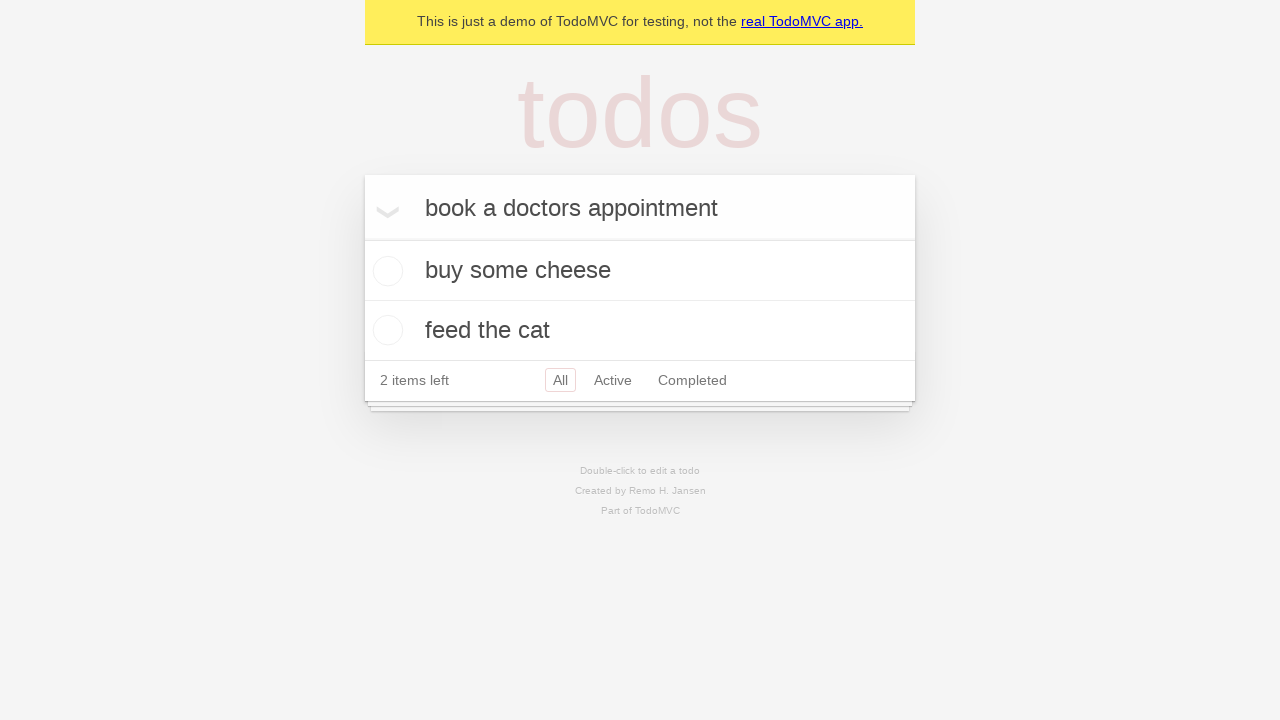

Pressed Enter to create third todo on internal:attr=[placeholder="What needs to be done?"i]
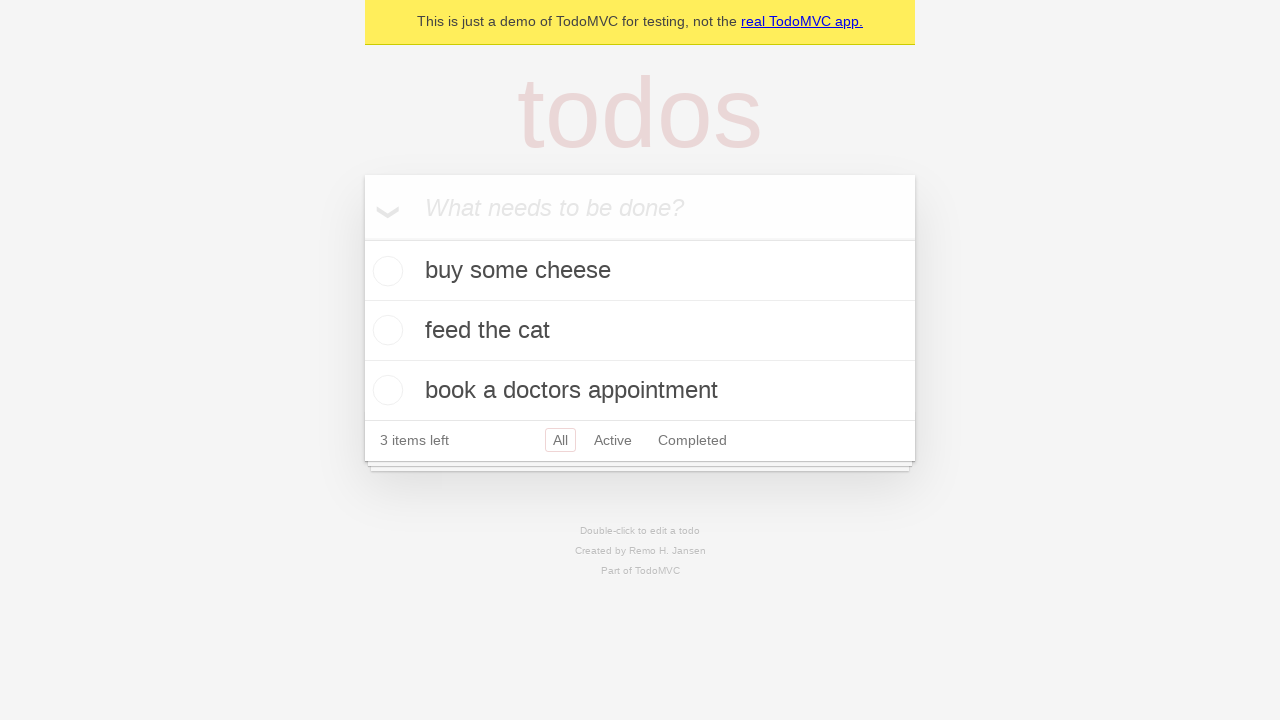

Waited for all three todos to be visible
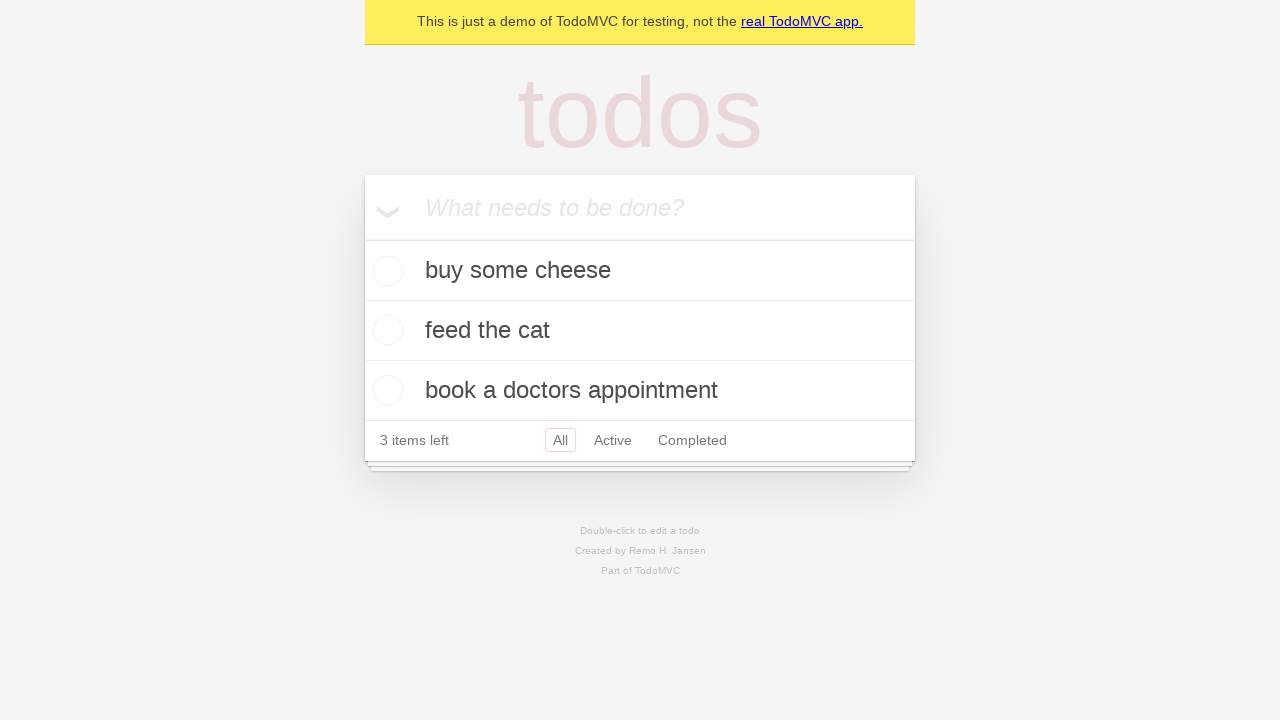

Checked the first todo item as completed at (385, 271) on .todo-list li .toggle >> nth=0
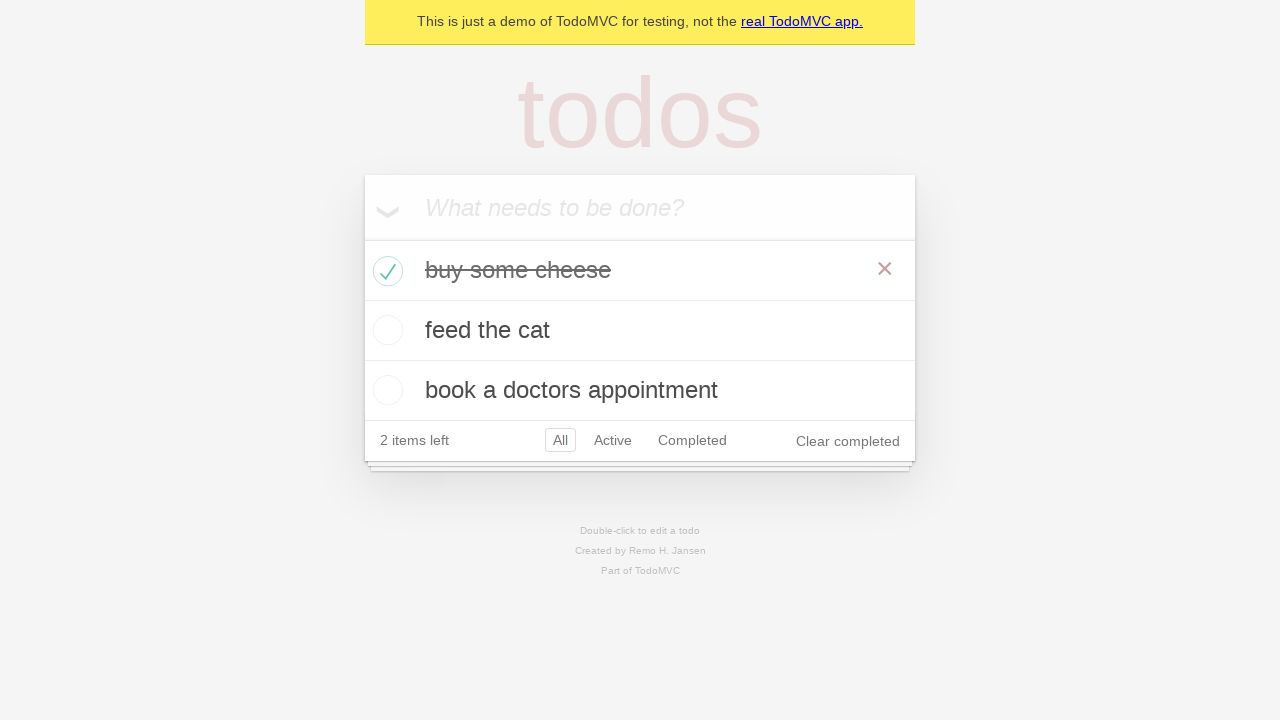

Clear completed button is now displayed
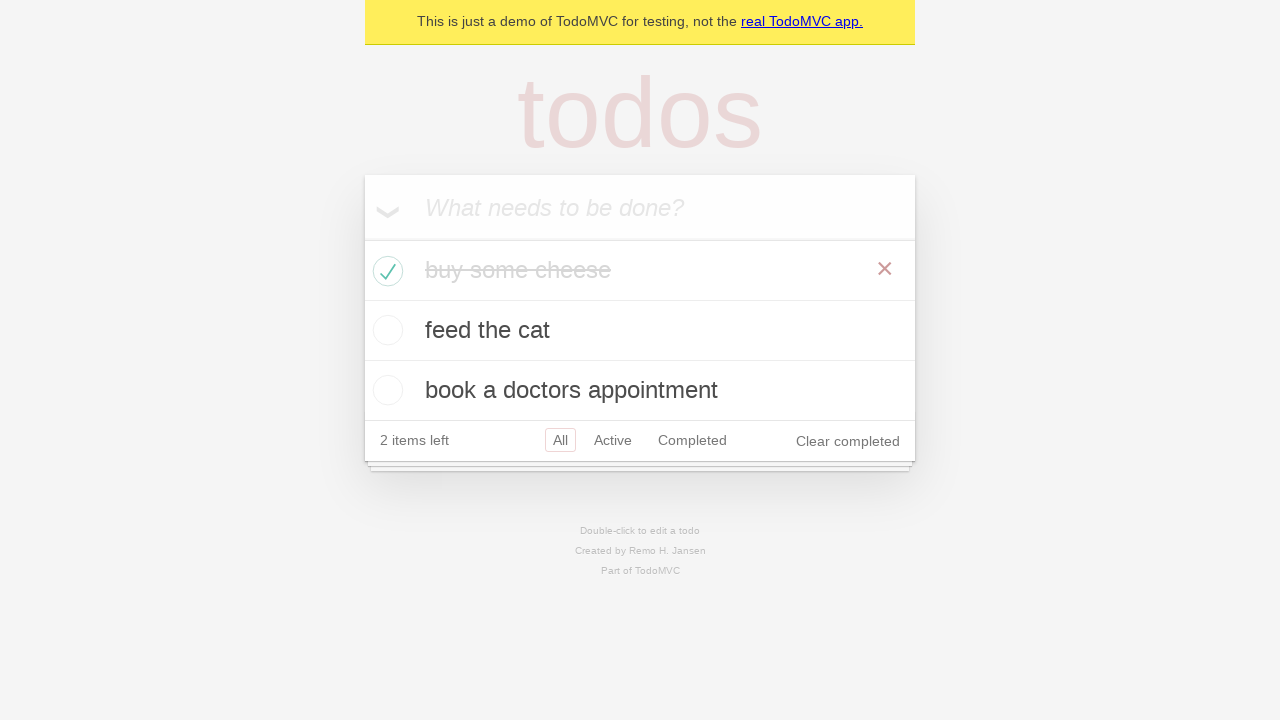

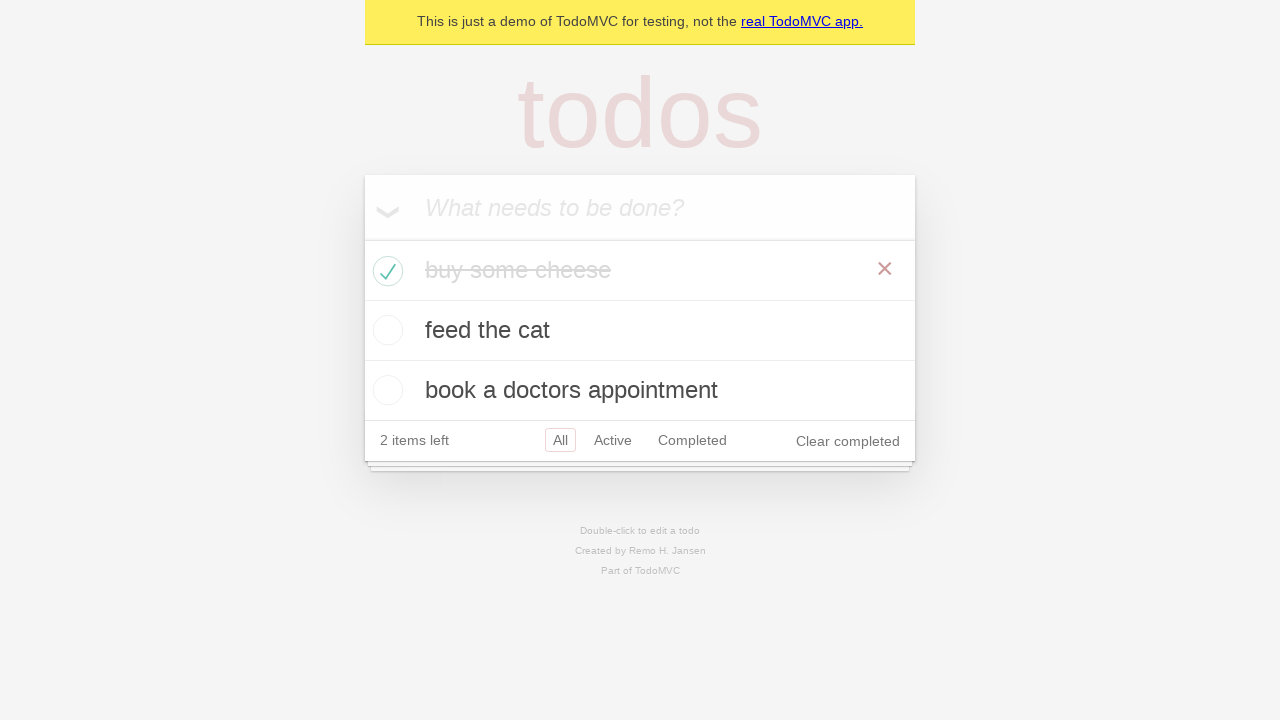